Tests a web form by filling a textarea field with text input

Starting URL: https://www.selenium.dev/selenium/web/web-form.html

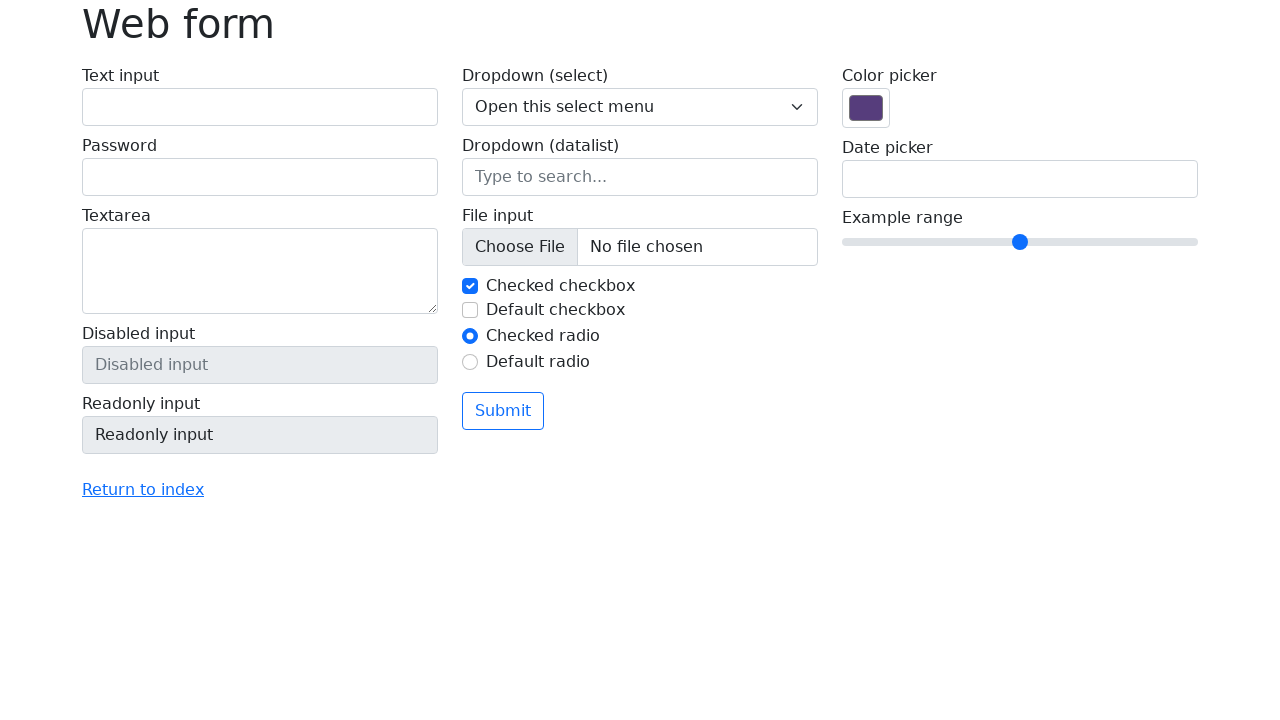

Filled textarea field with 'Hello Mr. Johnson' on textarea[name='my-textarea']
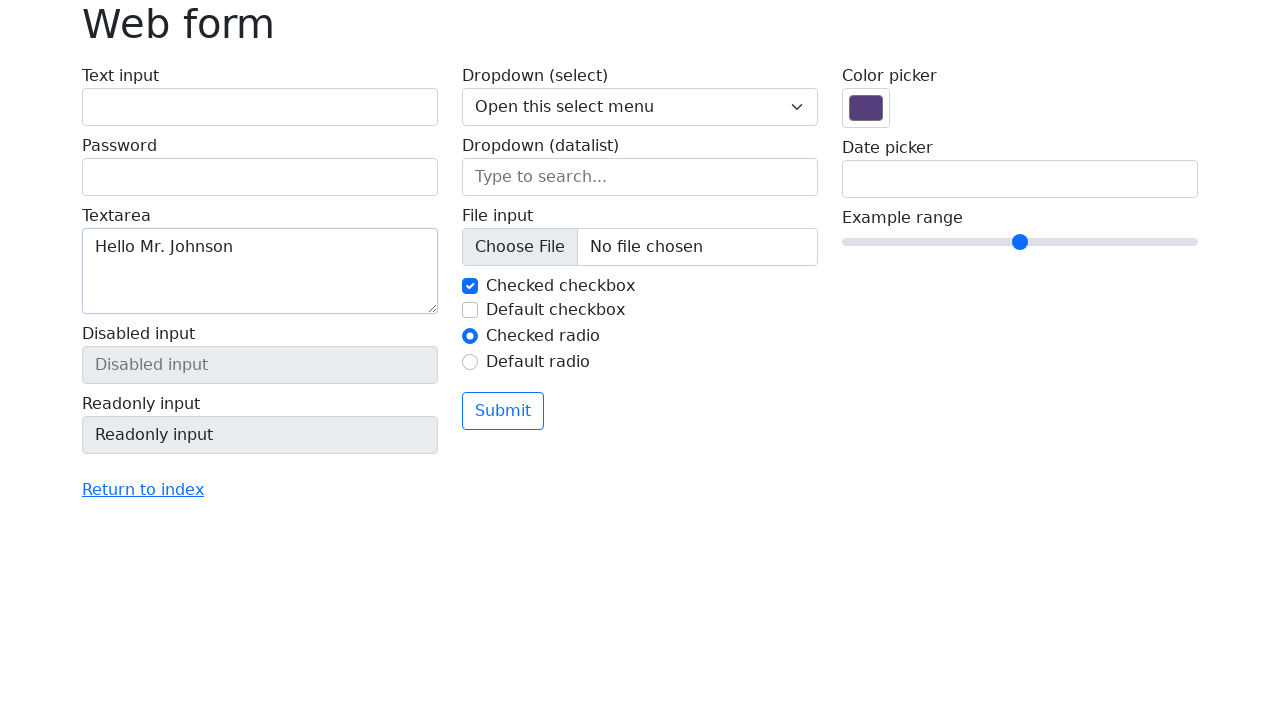

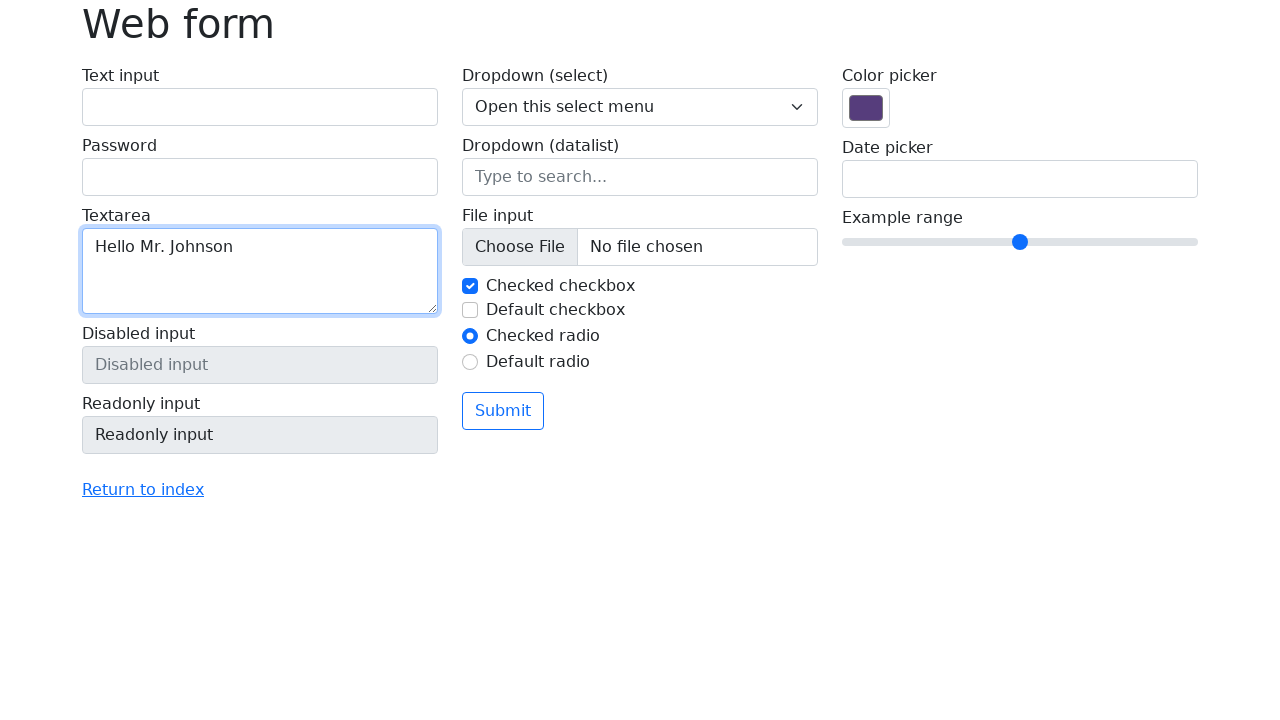